Tests hyperlink functionality on a test page by clicking various links, navigating back, checking link attributes, and verifying a broken link returns a 404 page.

Starting URL: https://www.leafground.com/link.xhtml

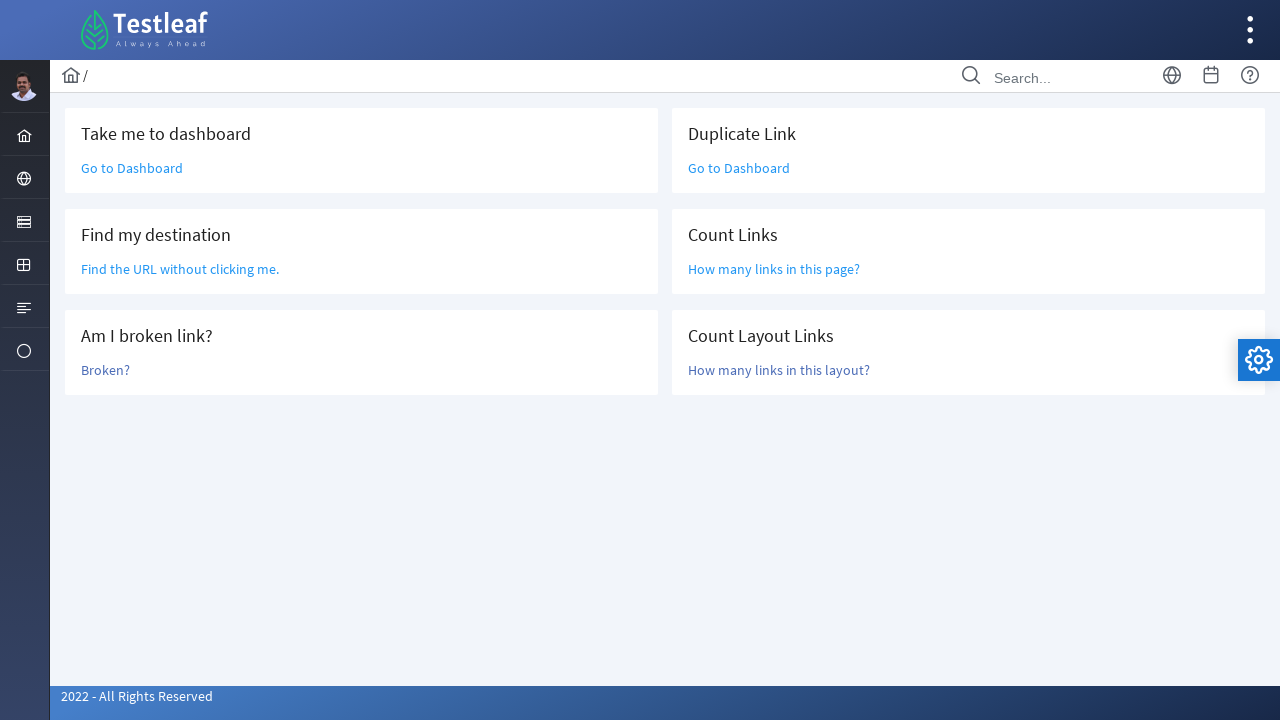

Clicked 'Go to Dashboard' link at (132, 168) on a:has-text('Go to Dashboard')
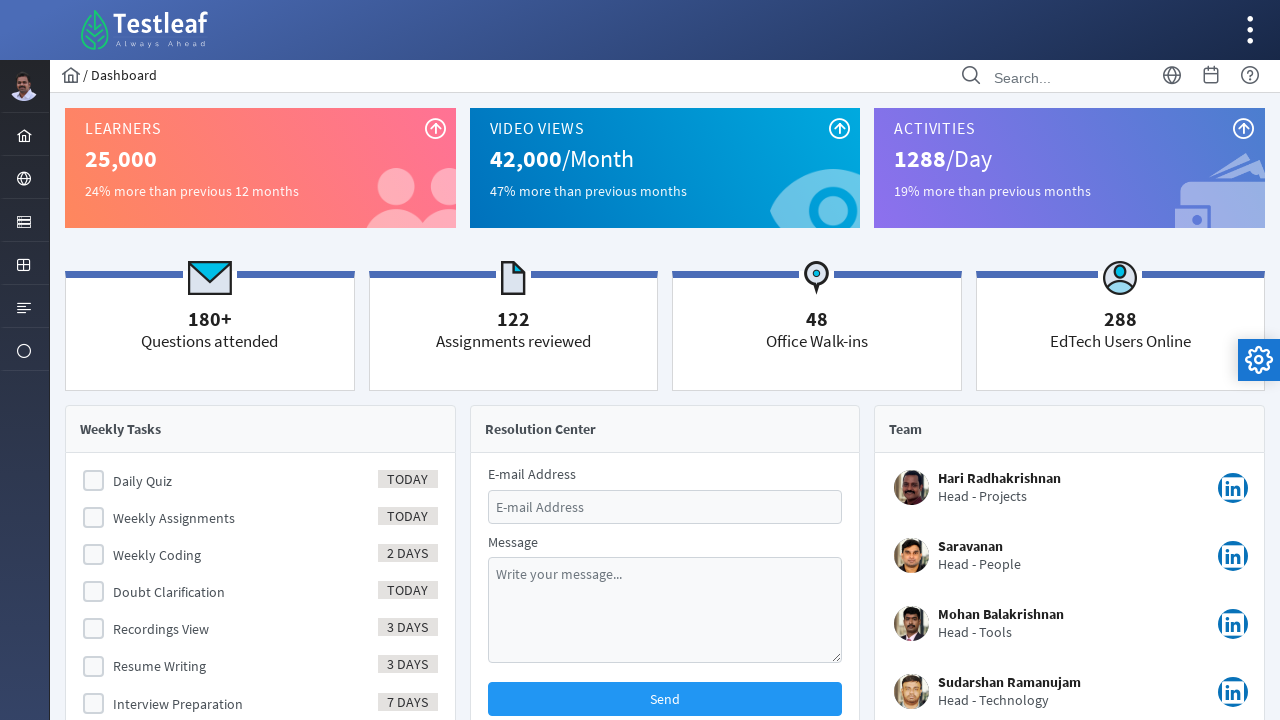

Navigated back to link test page
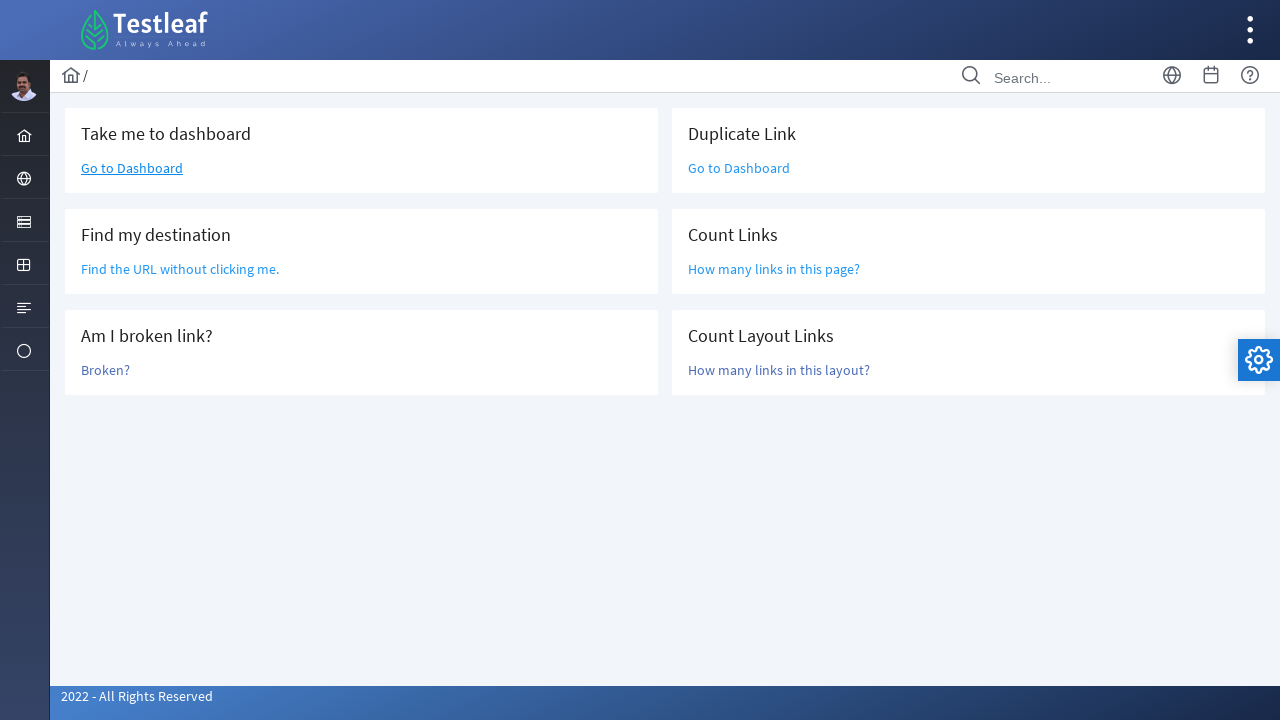

Retrieved href attribute of 'Find the URL' link: /grid.xhtml
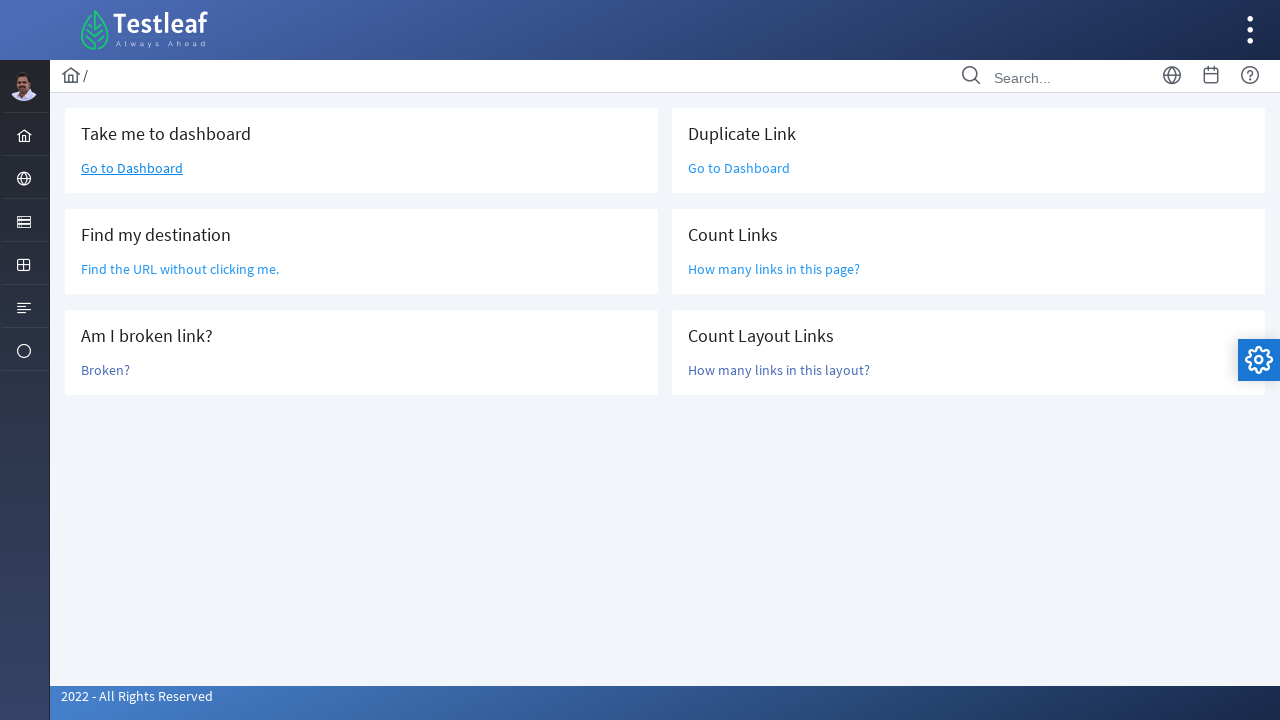

Clicked 'Broken?' link at (106, 370) on a:has-text('Broken?')
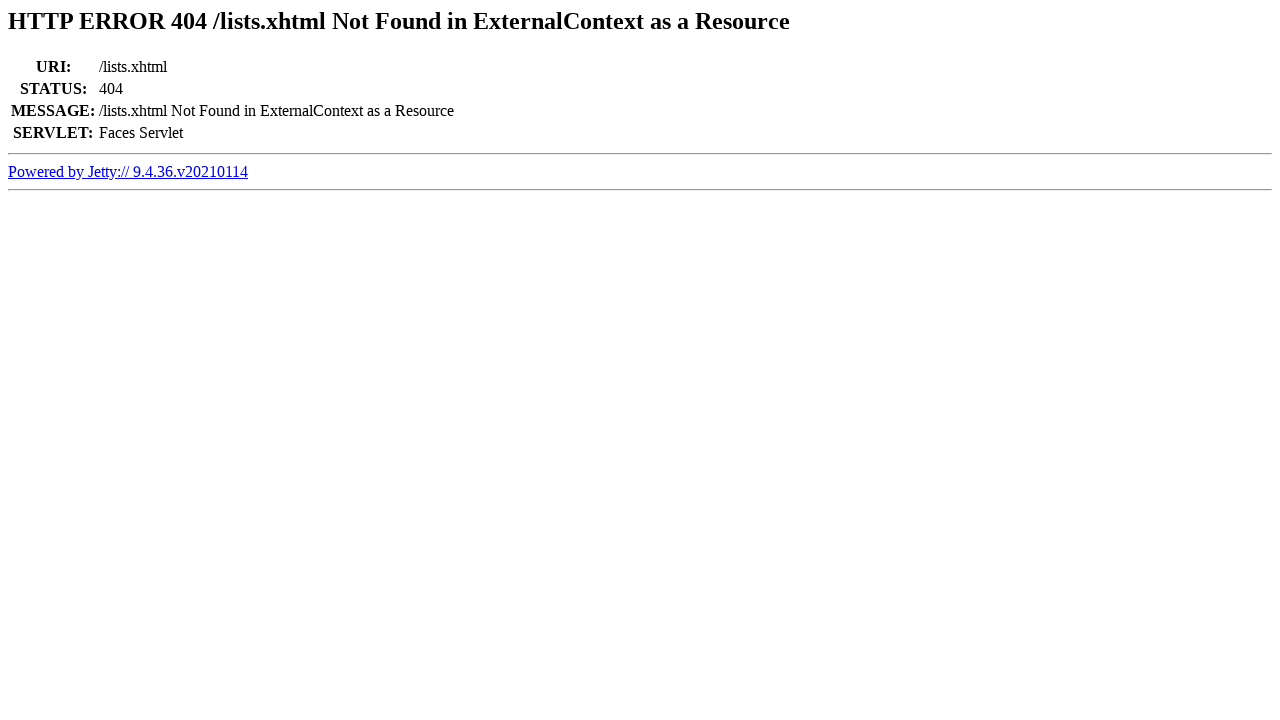

Retrieved page title: Error 404 /lists.xhtml Not Found in ExternalContext as a Resource
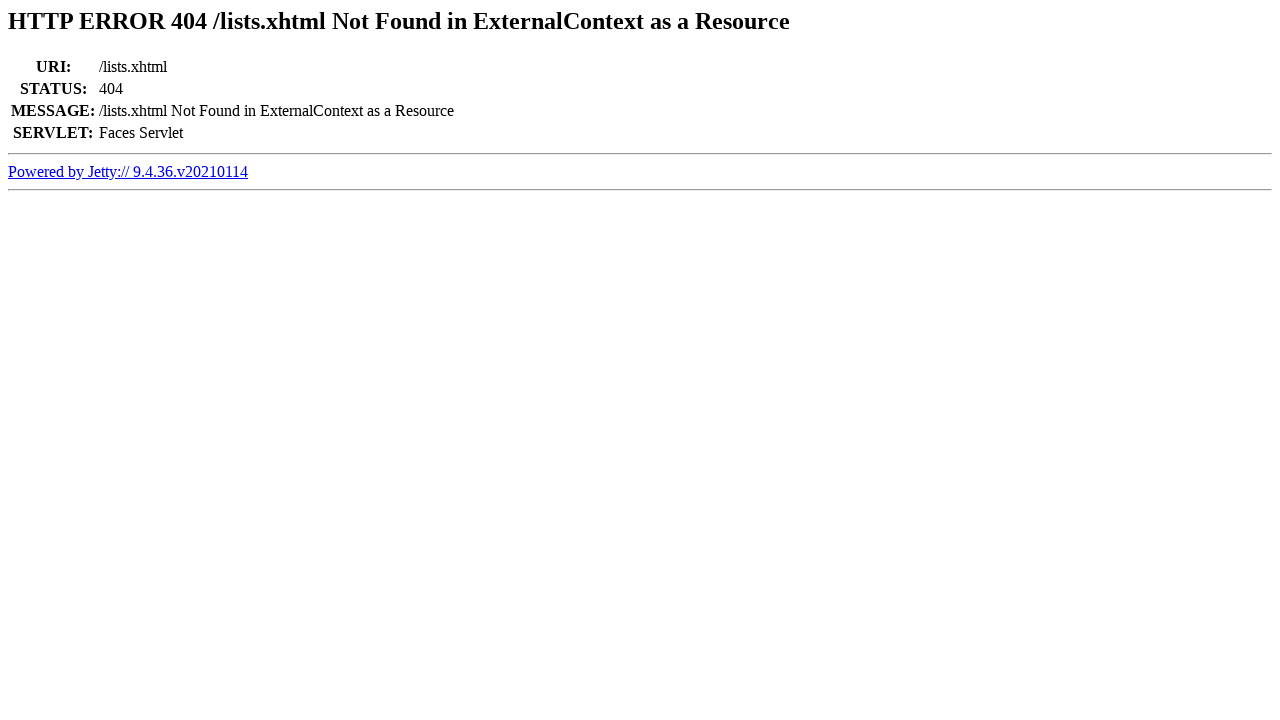

Confirmed link is broken - 404 page detected
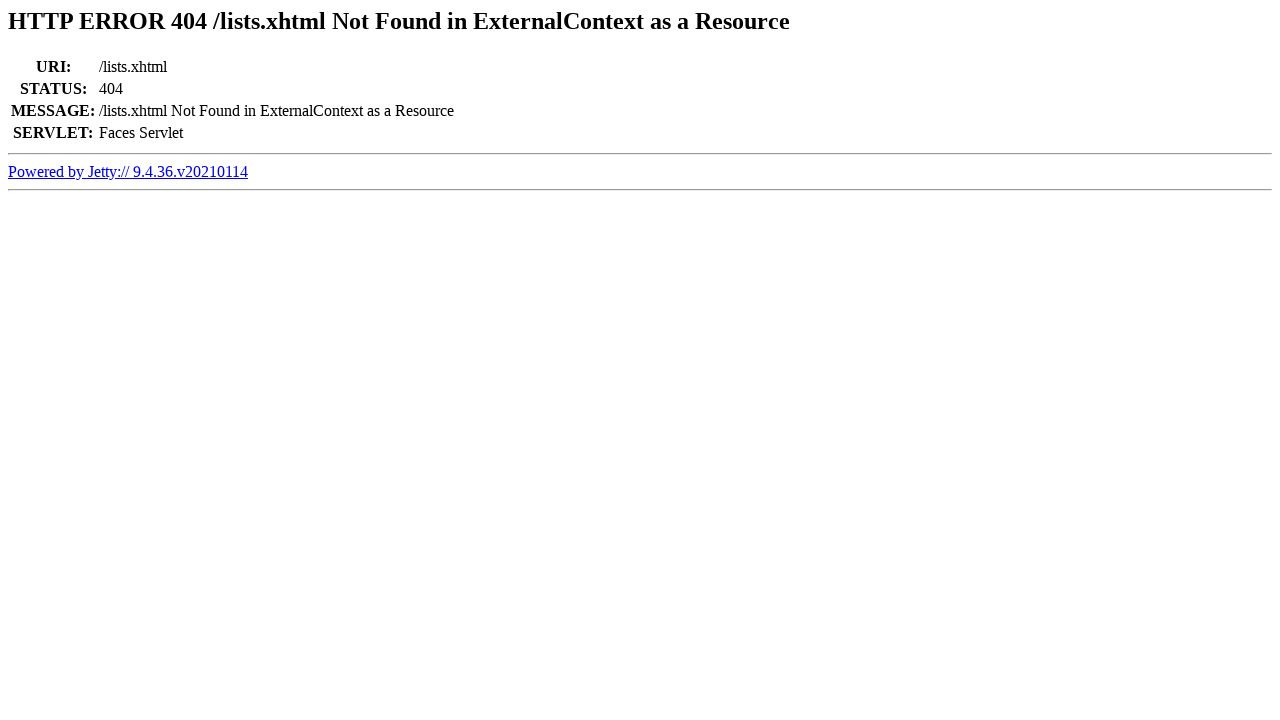

Navigated back from 404 page
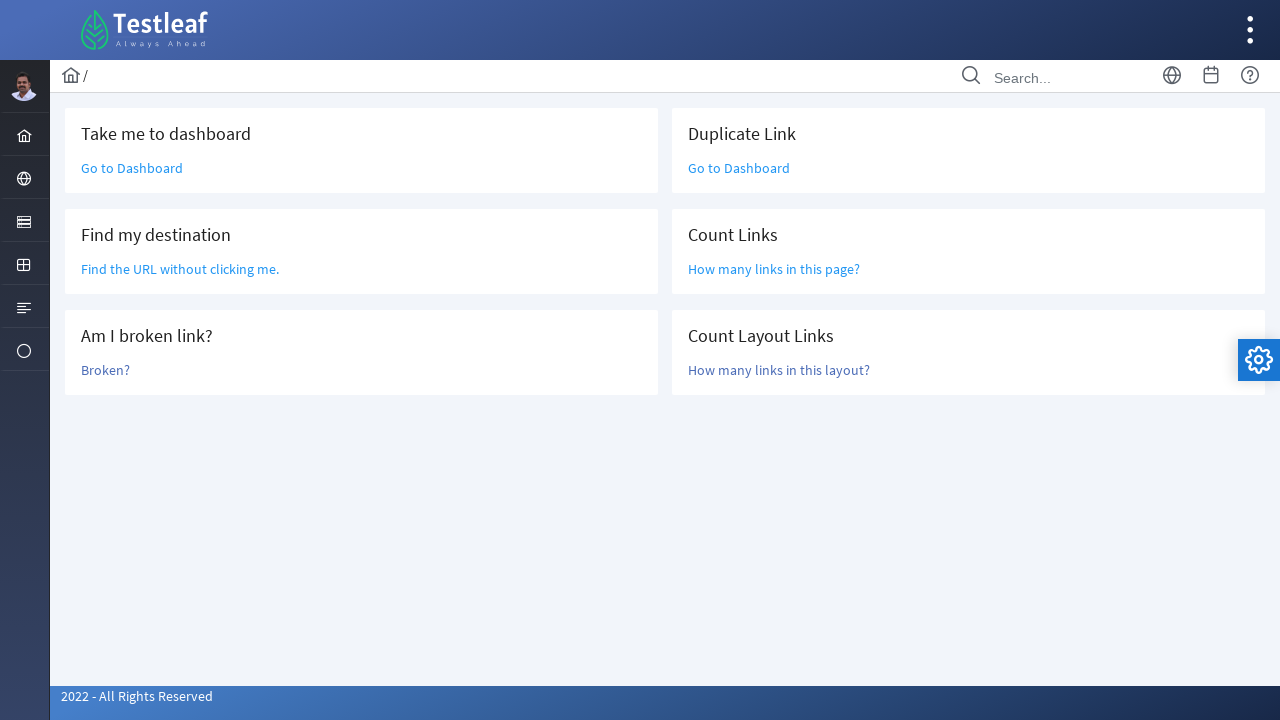

Clicked 'Go to Dashboard' link again at (132, 168) on a:has-text('Go to Dashboard')
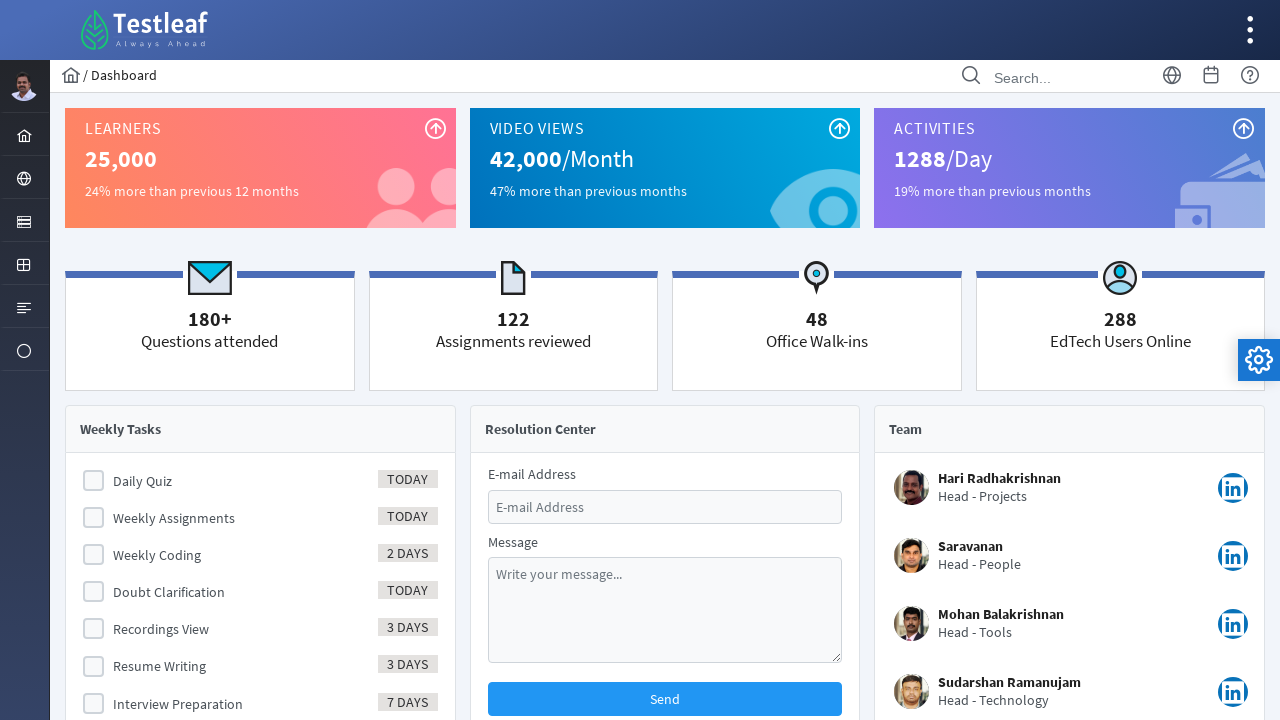

Navigated back to link test page
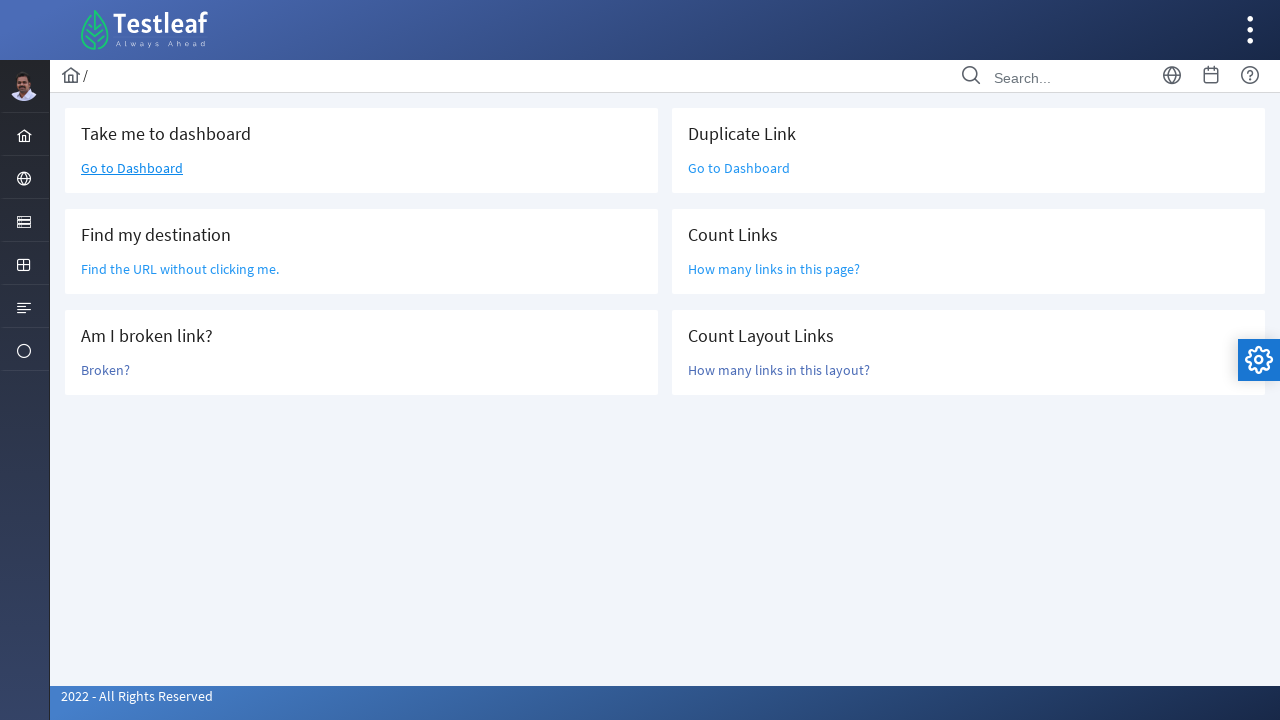

Counted total links on page: 47
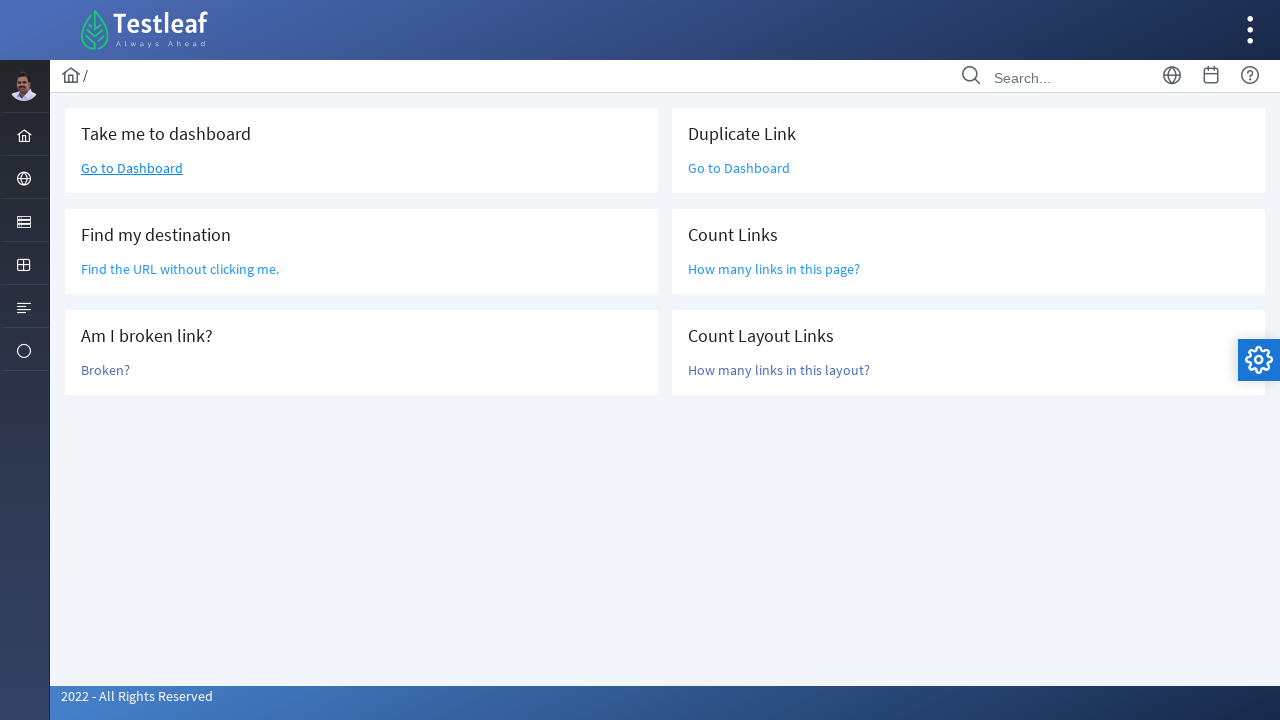

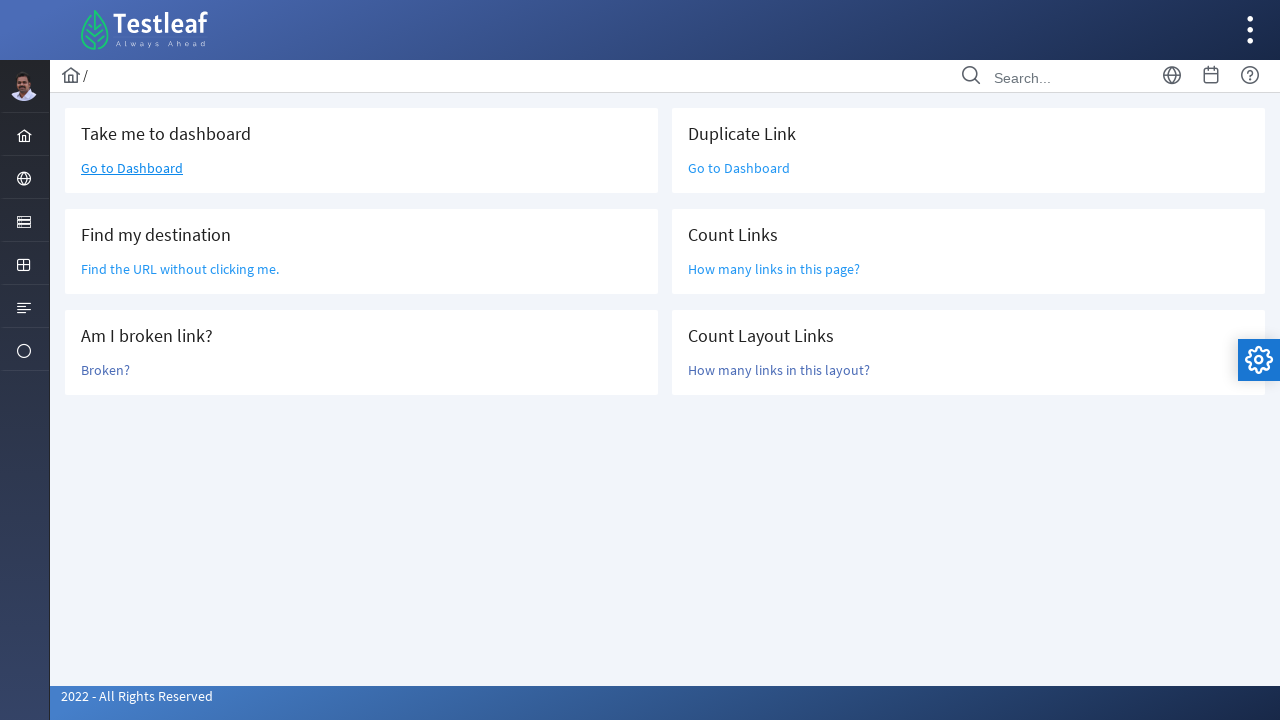